Navigates to a product comparison page, extracts current and regular prices for Samsung Galaxy S6, and compares them

Starting URL: https://supsystic.com/example/comparison-example/

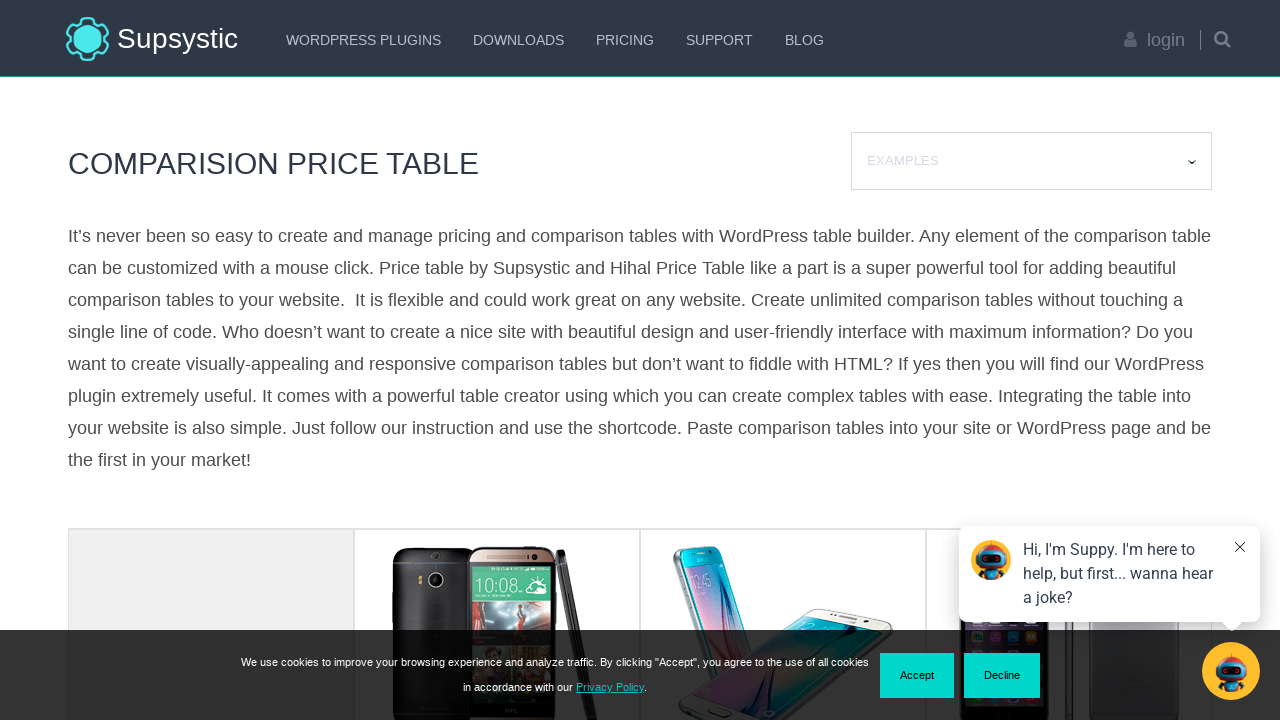

Navigated to product comparison page
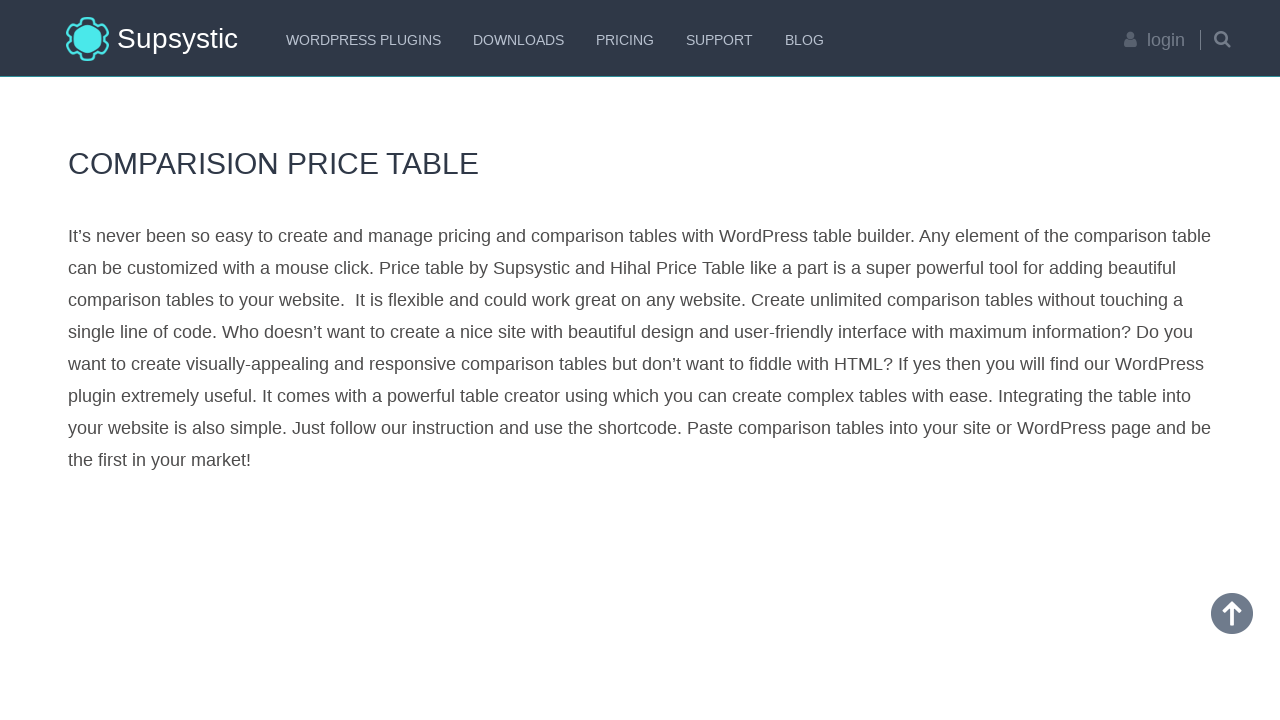

Extracted current price text for Samsung Galaxy S6
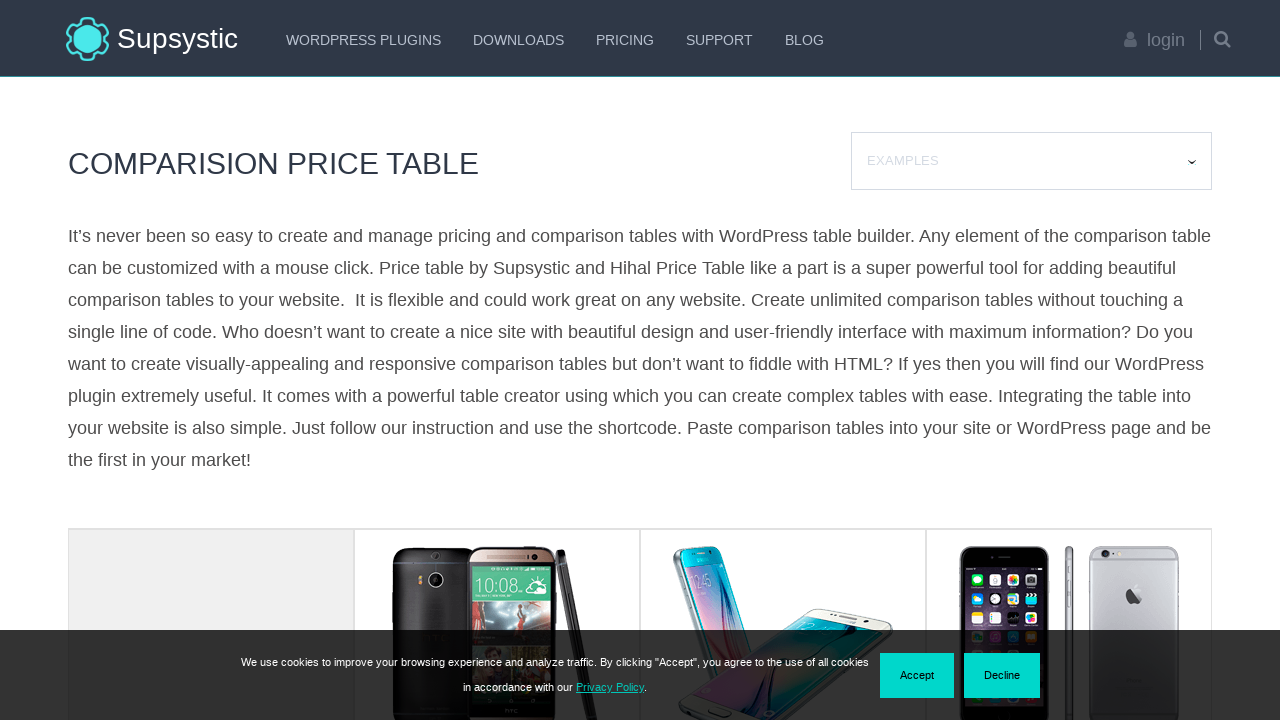

Parsed current price: $959.0
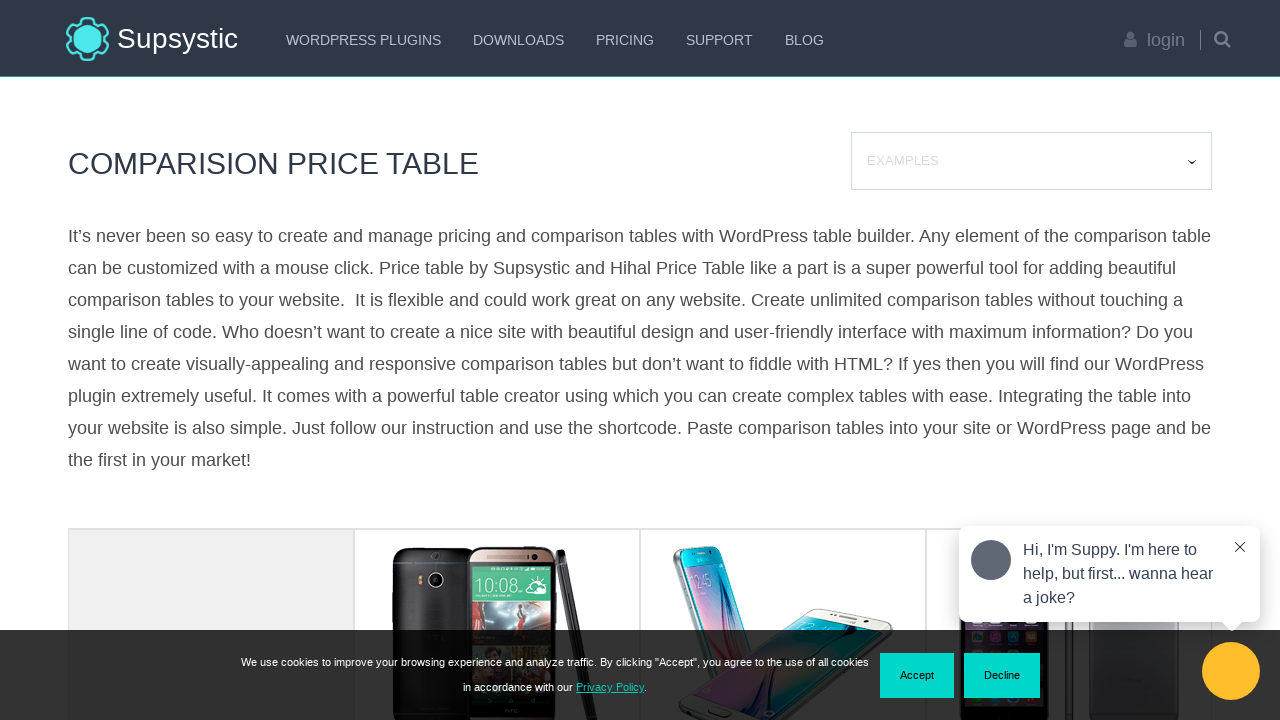

Extracted regular price text for Samsung Galaxy S6
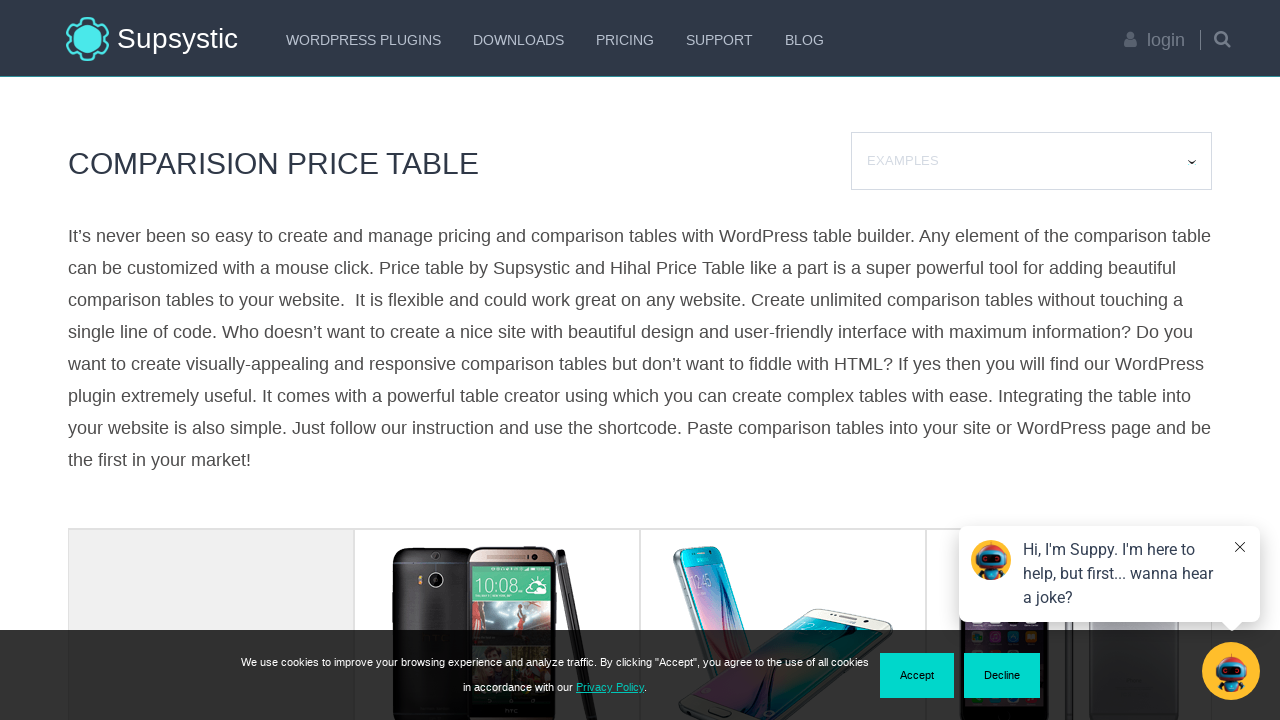

Parsed regular price: $2699.0
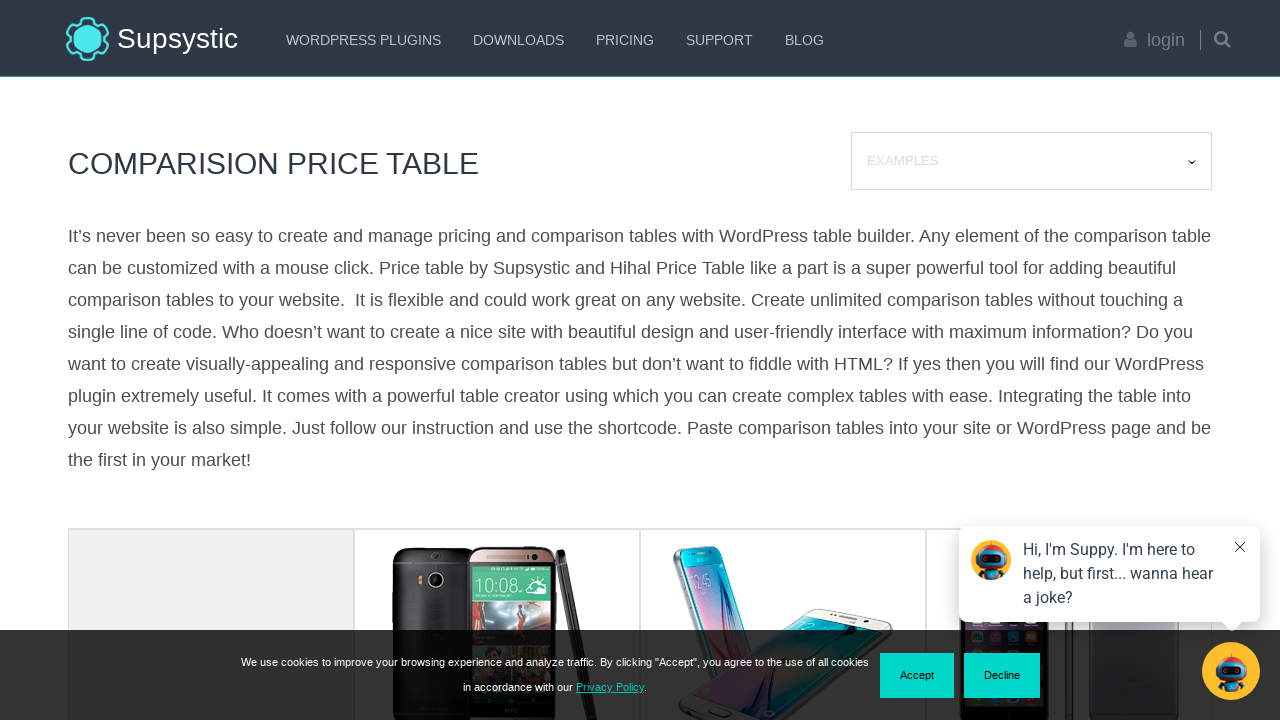

Calculated price difference: $1740.0
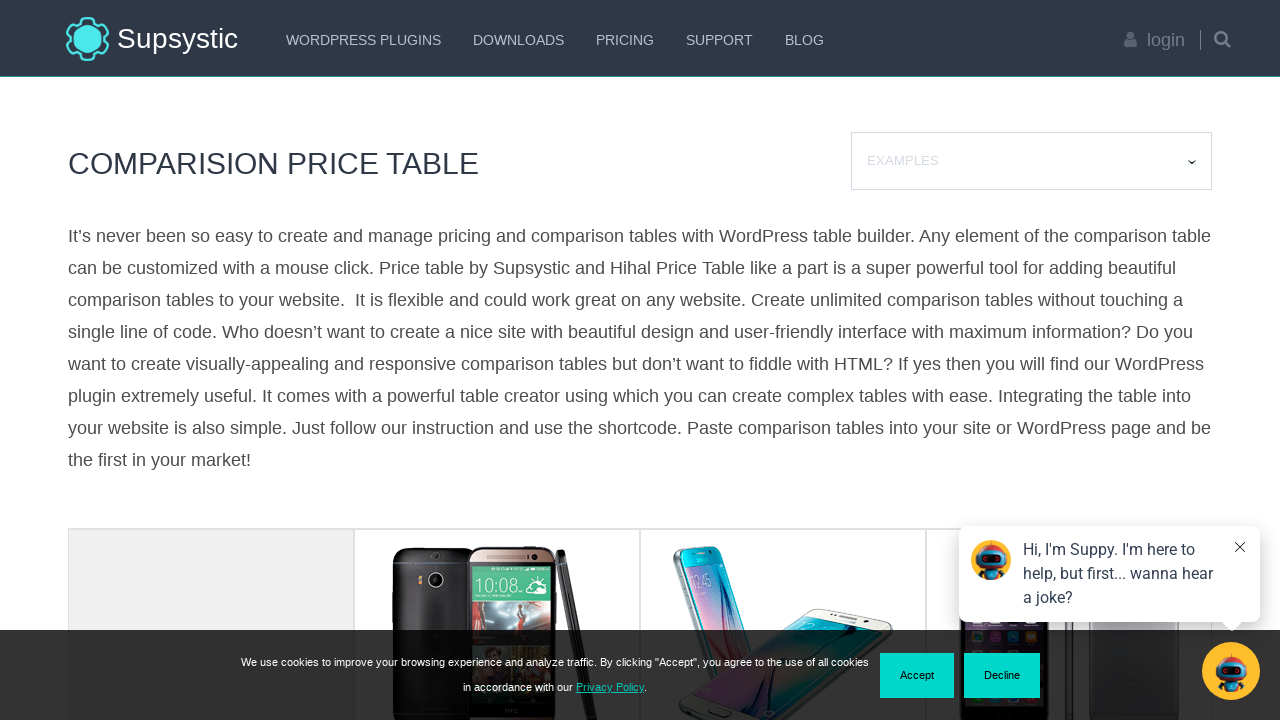

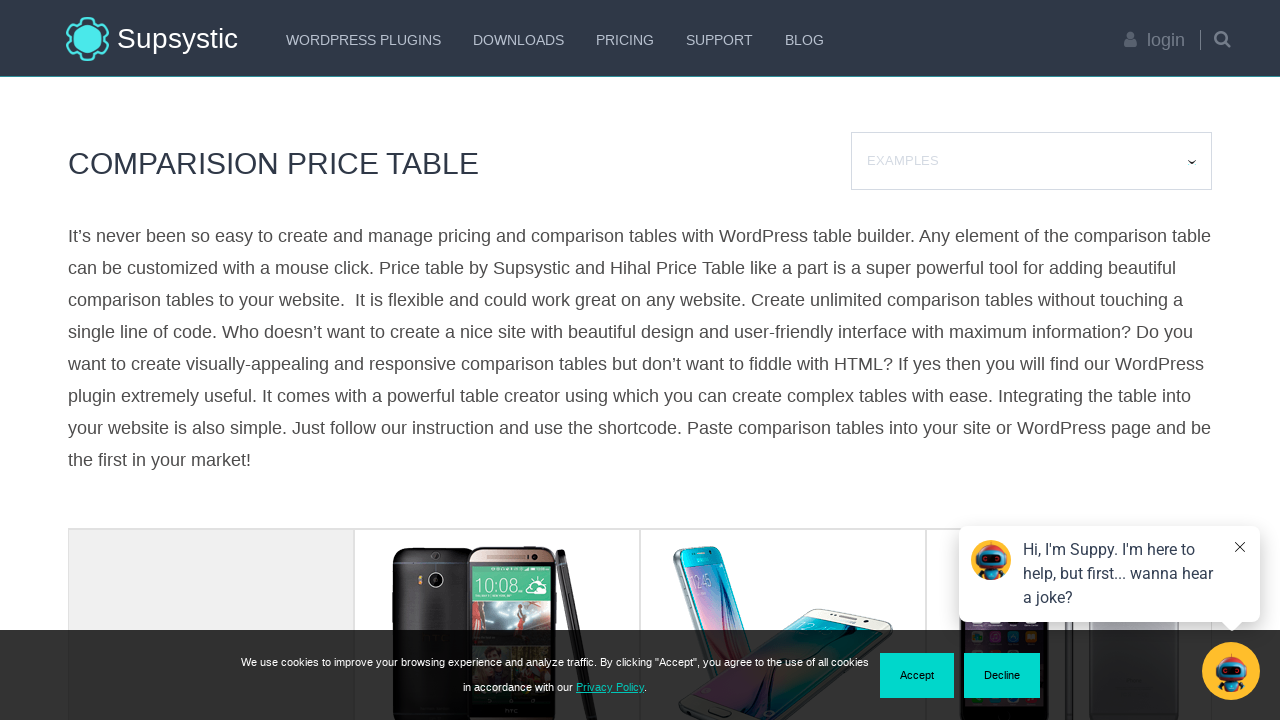